Tests confirm dialog by clicking confirm button, dismissing the dialog, and verifying the cancel message

Starting URL: https://testautomationpractice.blogspot.com/

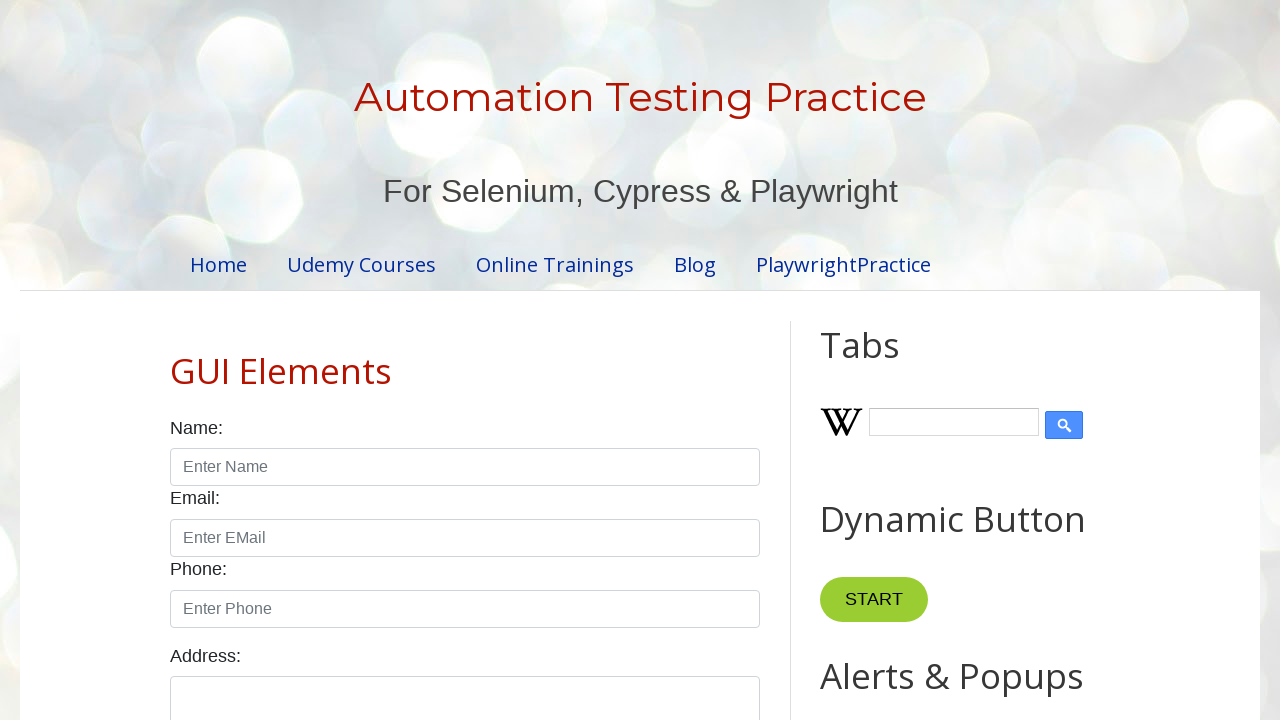

Set up dialog handler to dismiss confirm dialogs
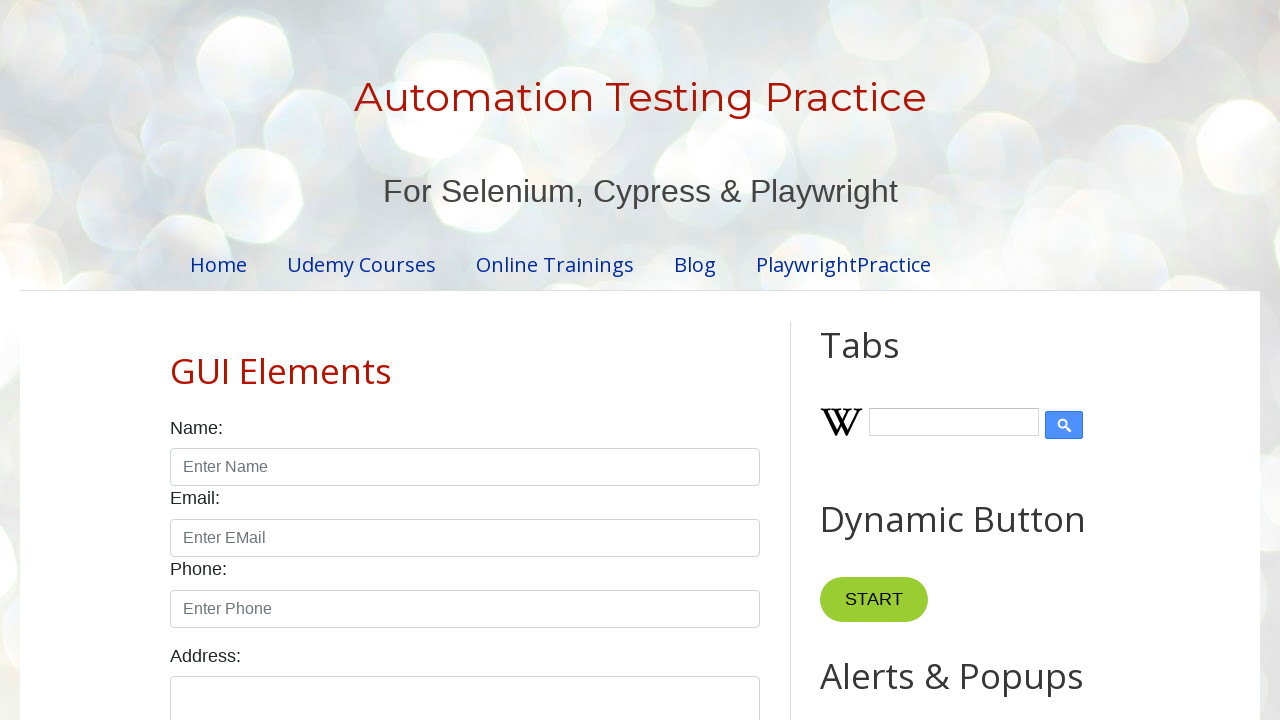

Clicked confirm button to trigger dialog at (912, 360) on #confirmBtn
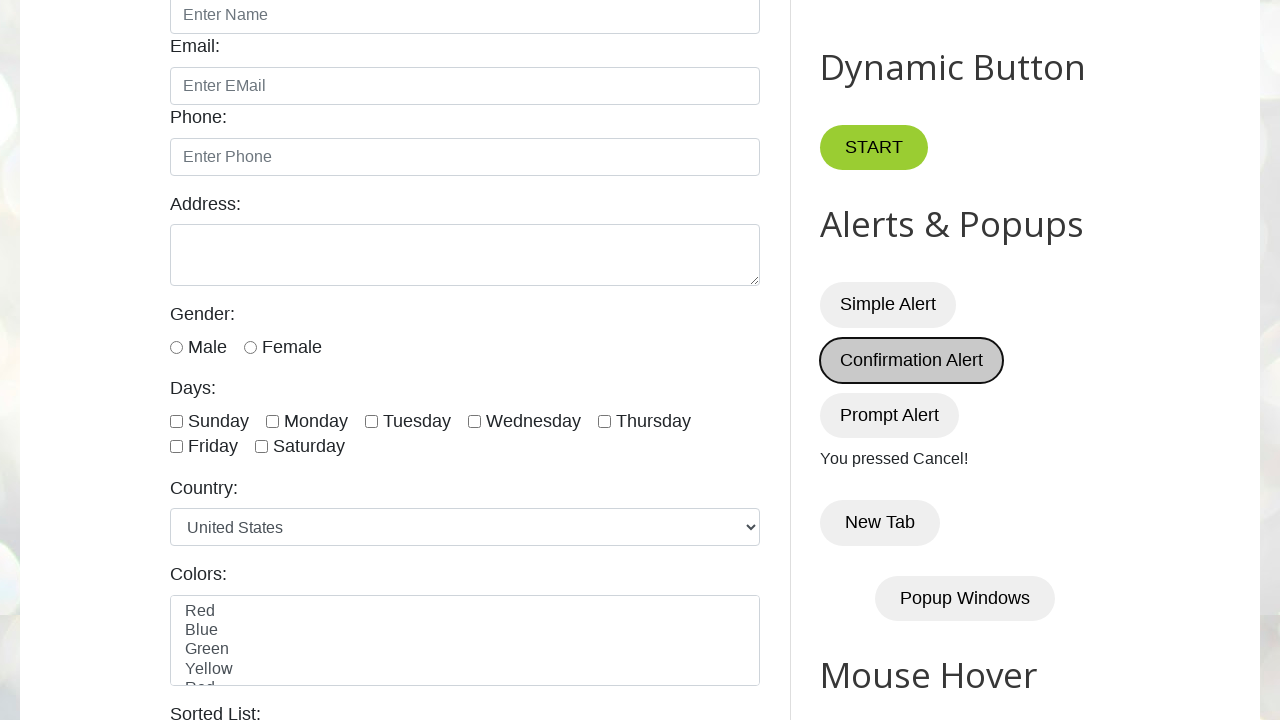

Verified cancel message is displayed after dismissing dialog
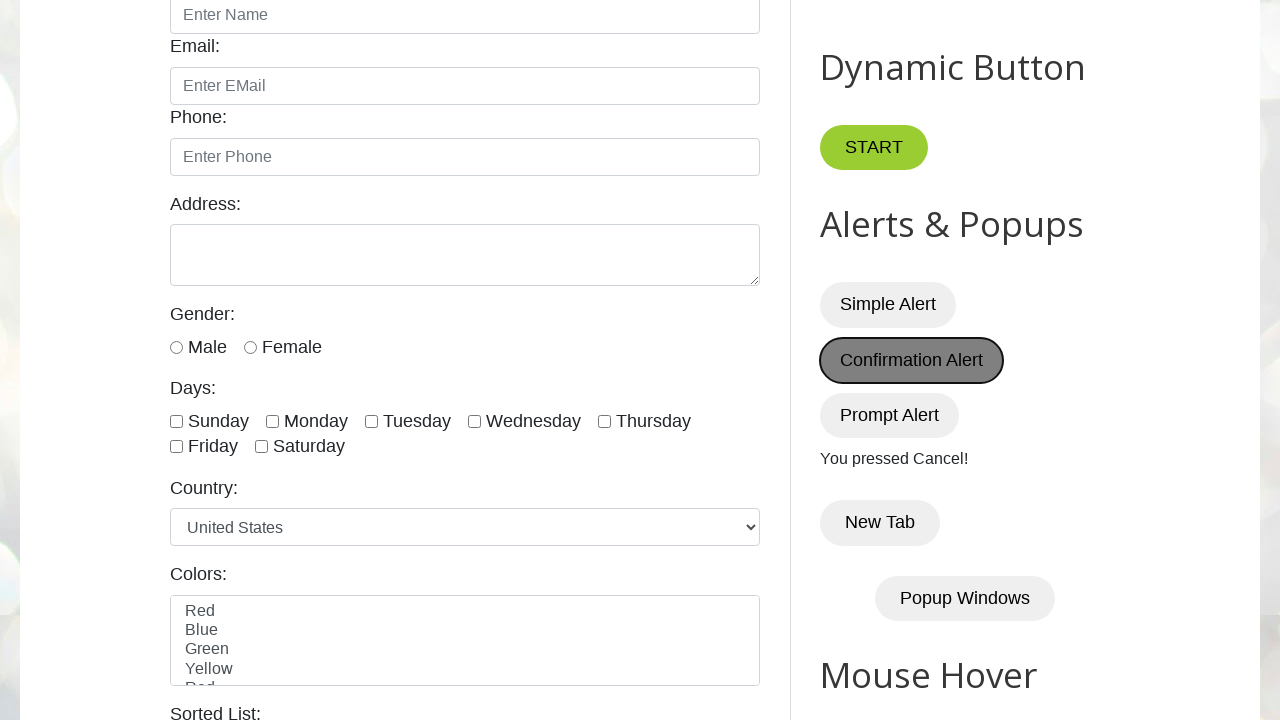

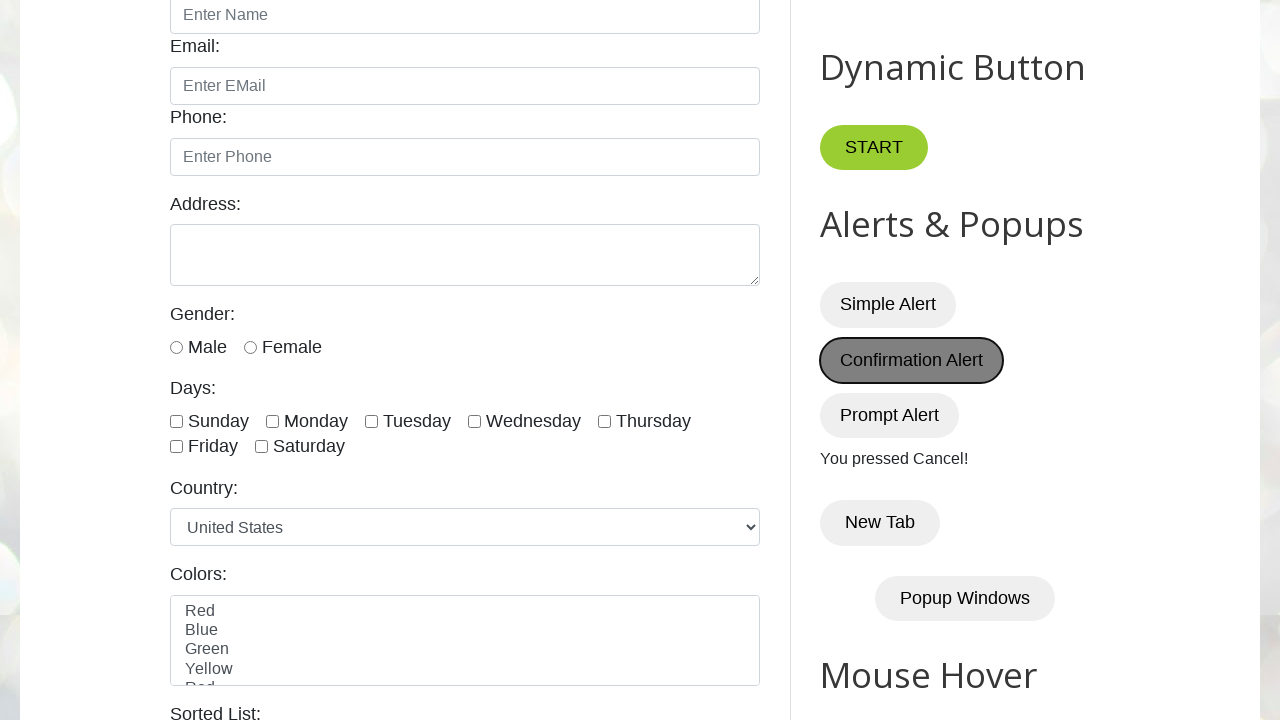